Tests that edits are saved when the edit input loses focus (blur)

Starting URL: https://demo.playwright.dev/todomvc

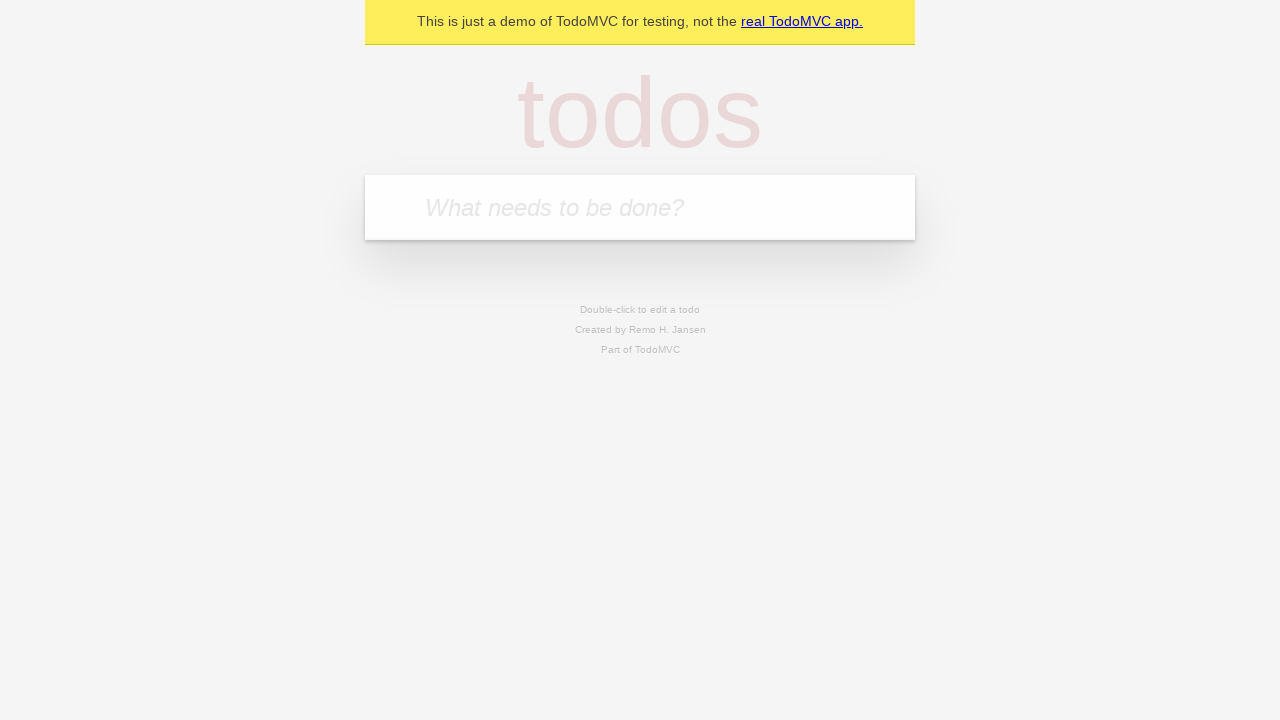

Filled todo input with 'buy some cheese' on internal:attr=[placeholder="What needs to be done?"i]
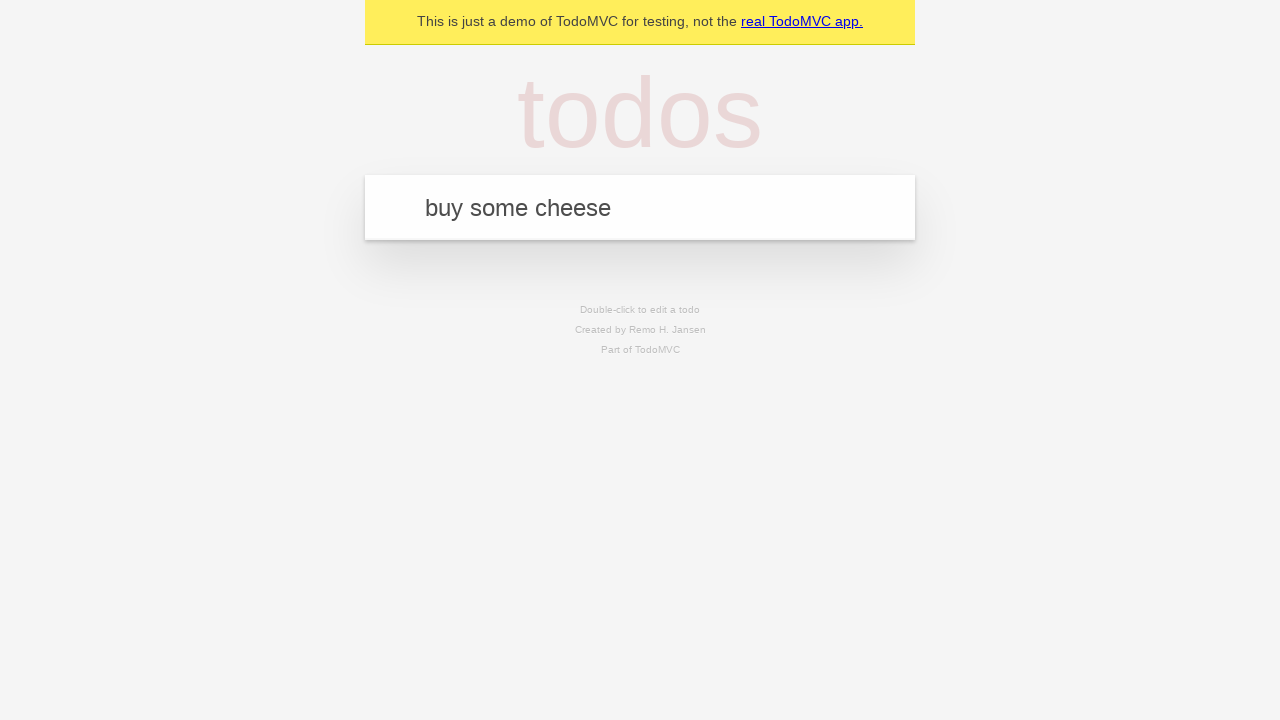

Pressed Enter to create todo 'buy some cheese' on internal:attr=[placeholder="What needs to be done?"i]
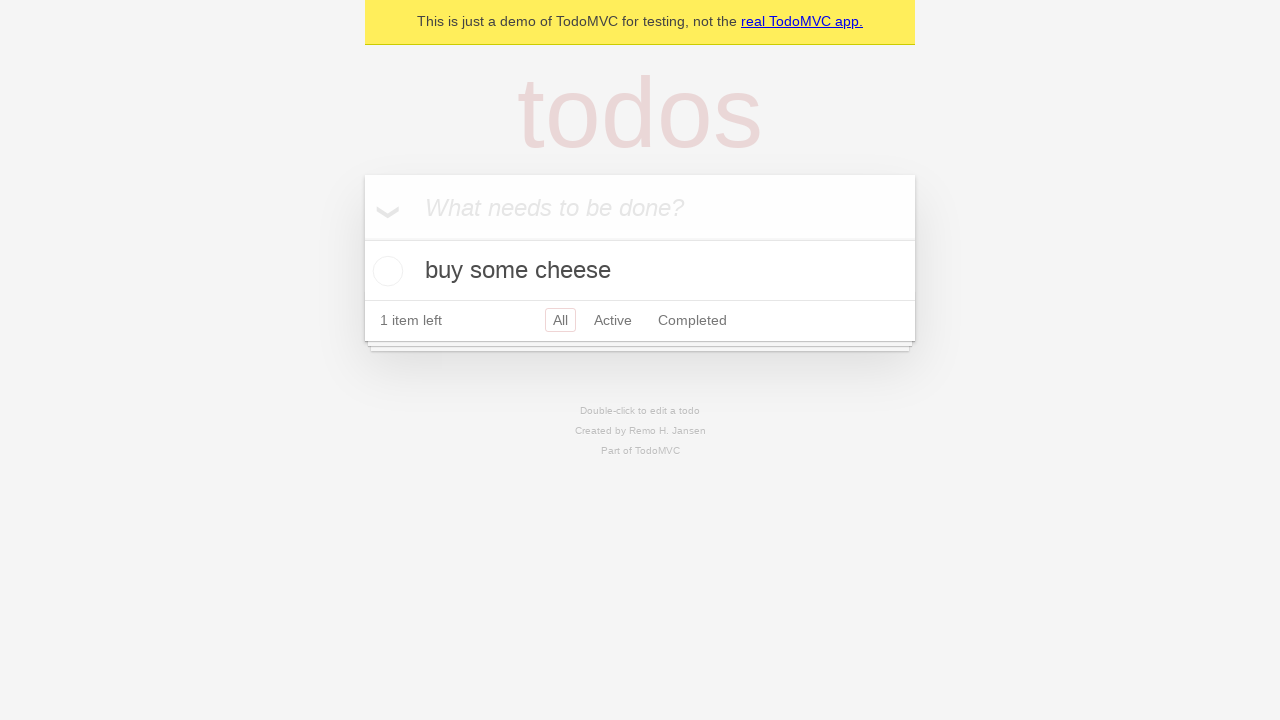

Filled todo input with 'feed the cat' on internal:attr=[placeholder="What needs to be done?"i]
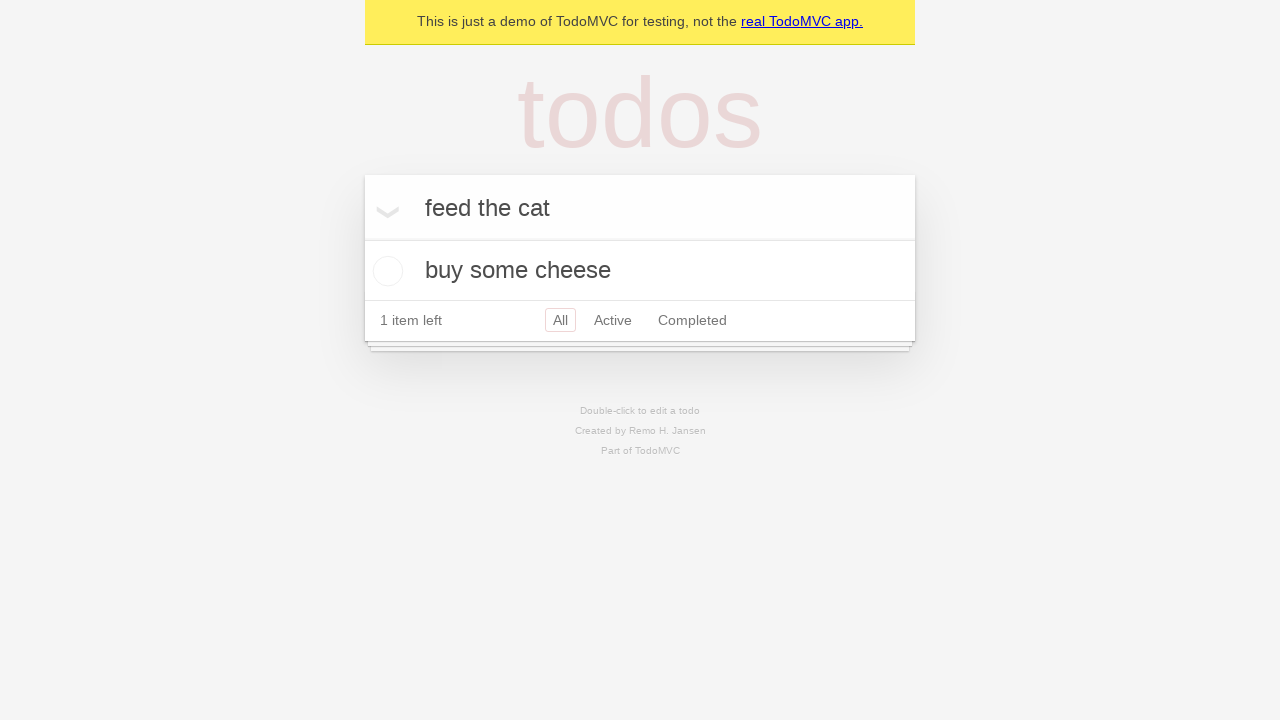

Pressed Enter to create todo 'feed the cat' on internal:attr=[placeholder="What needs to be done?"i]
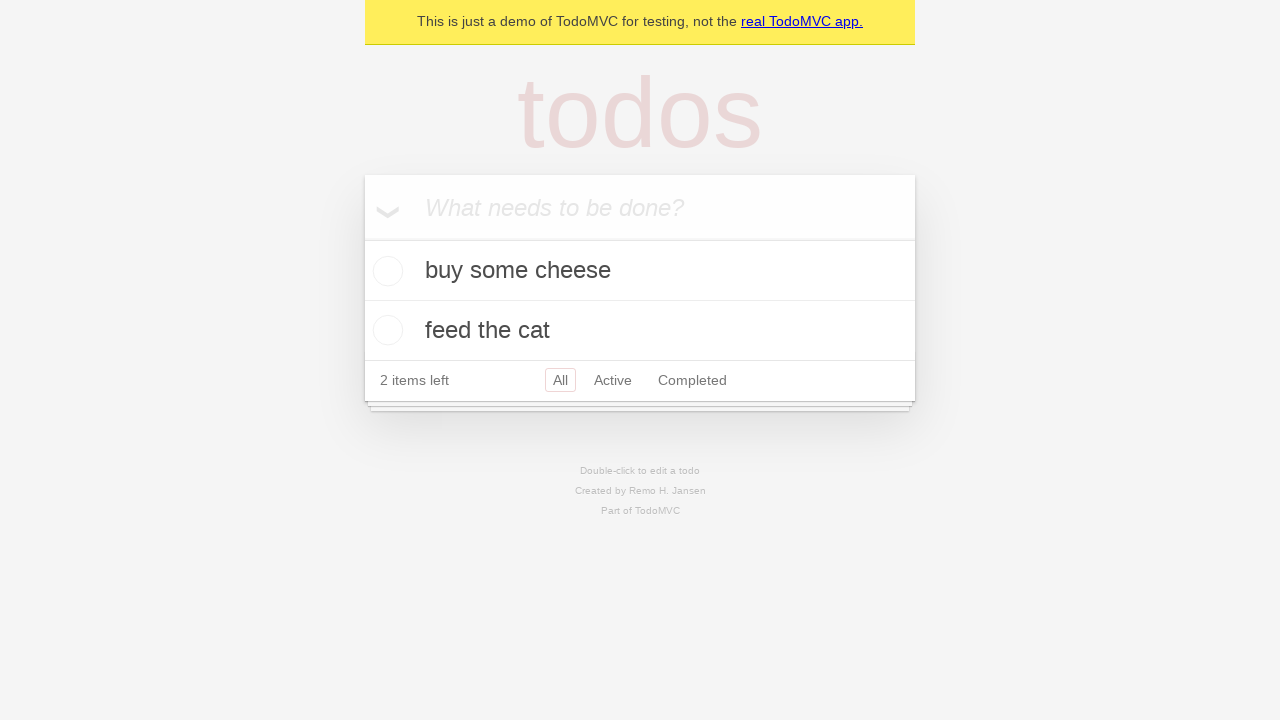

Filled todo input with 'book a doctors appointment' on internal:attr=[placeholder="What needs to be done?"i]
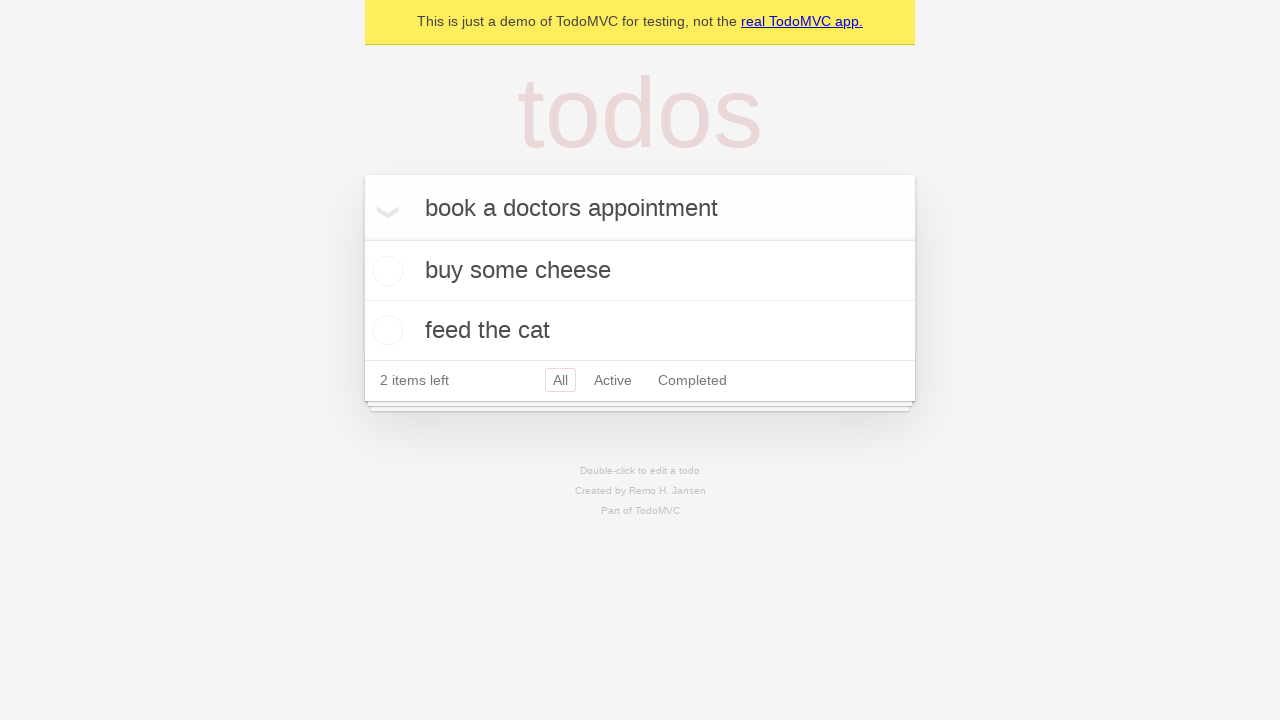

Pressed Enter to create todo 'book a doctors appointment' on internal:attr=[placeholder="What needs to be done?"i]
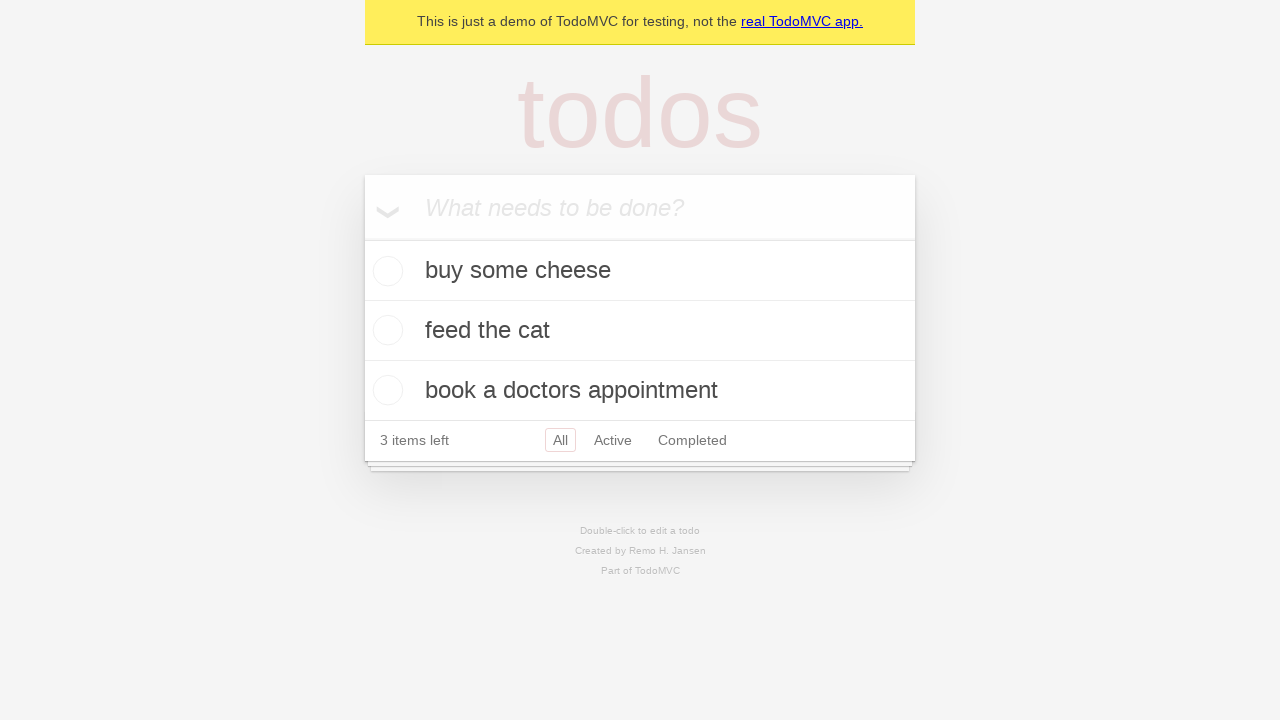

Double-clicked second todo item to enter edit mode at (640, 331) on internal:testid=[data-testid="todo-item"s] >> nth=1
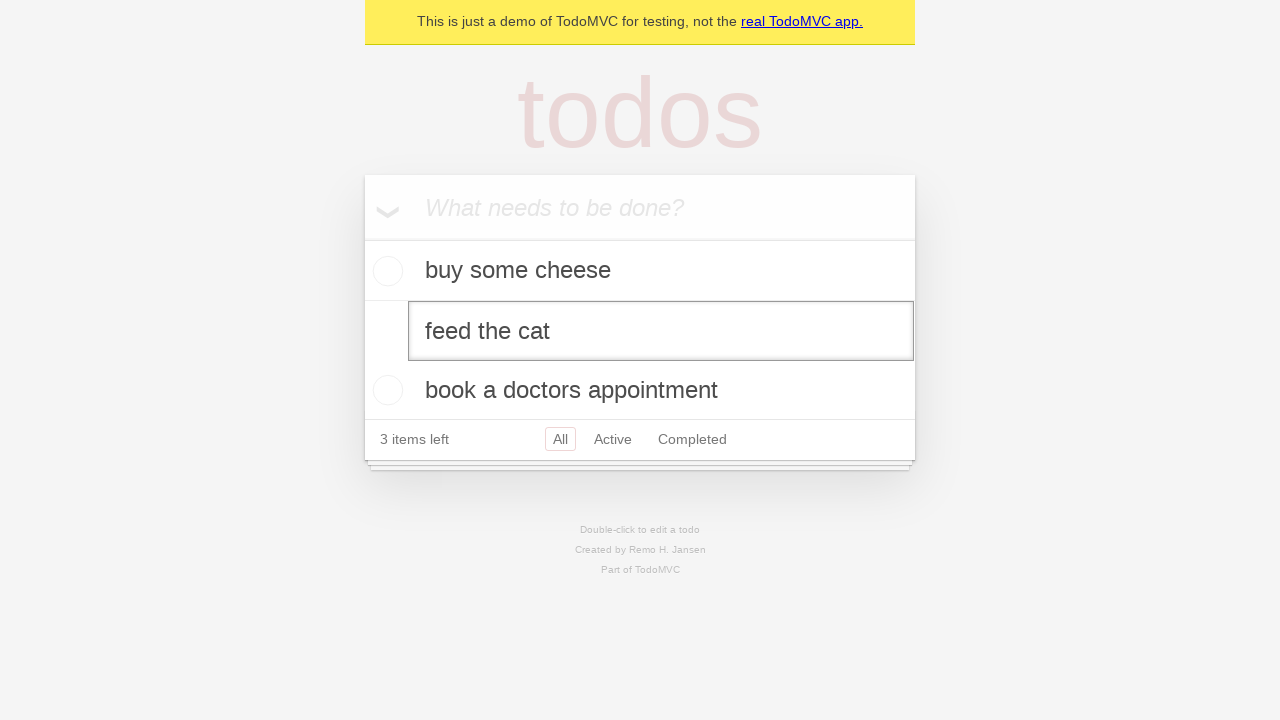

Filled edit textbox with 'buy some sausages' on internal:testid=[data-testid="todo-item"s] >> nth=1 >> internal:role=textbox[nam
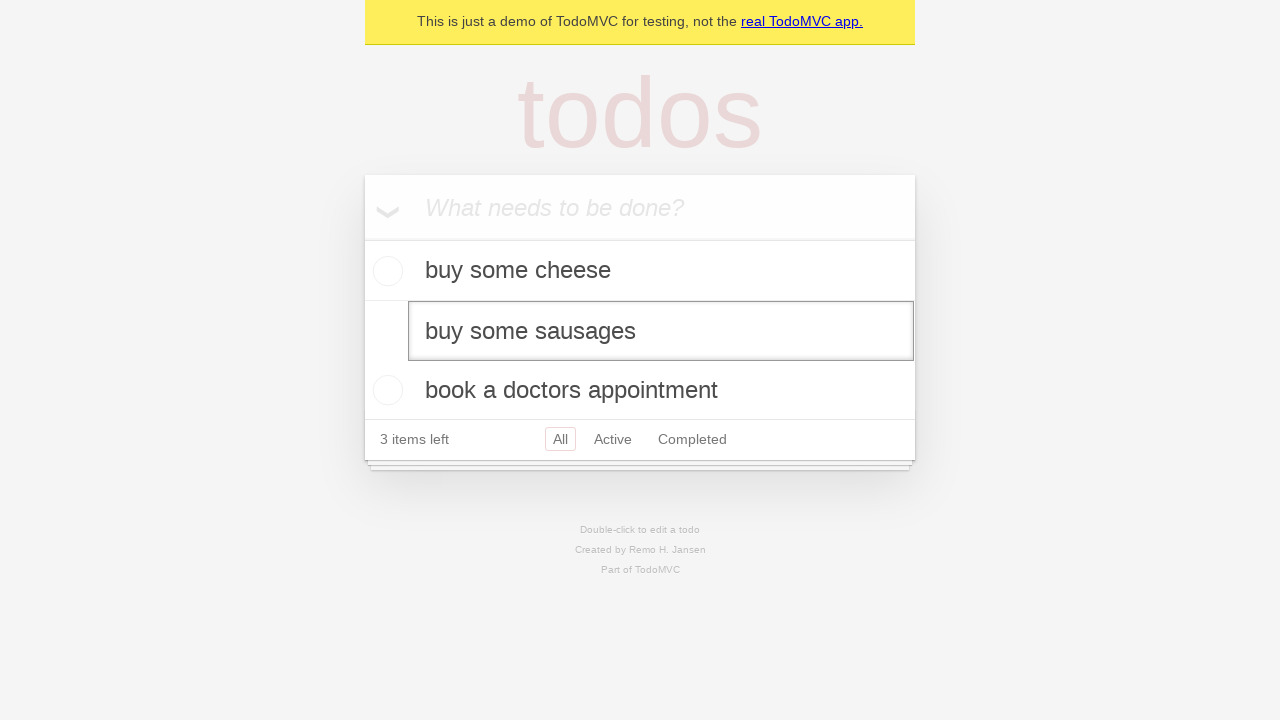

Dispatched blur event on edit textbox to save changes
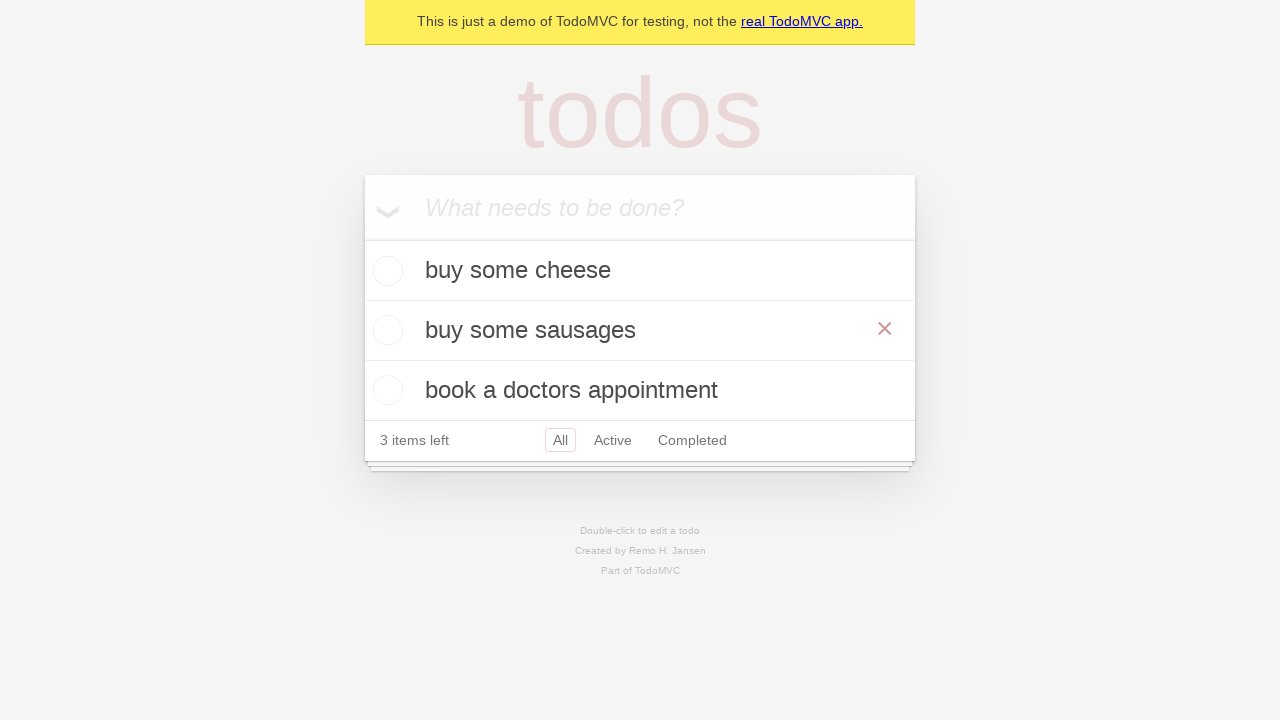

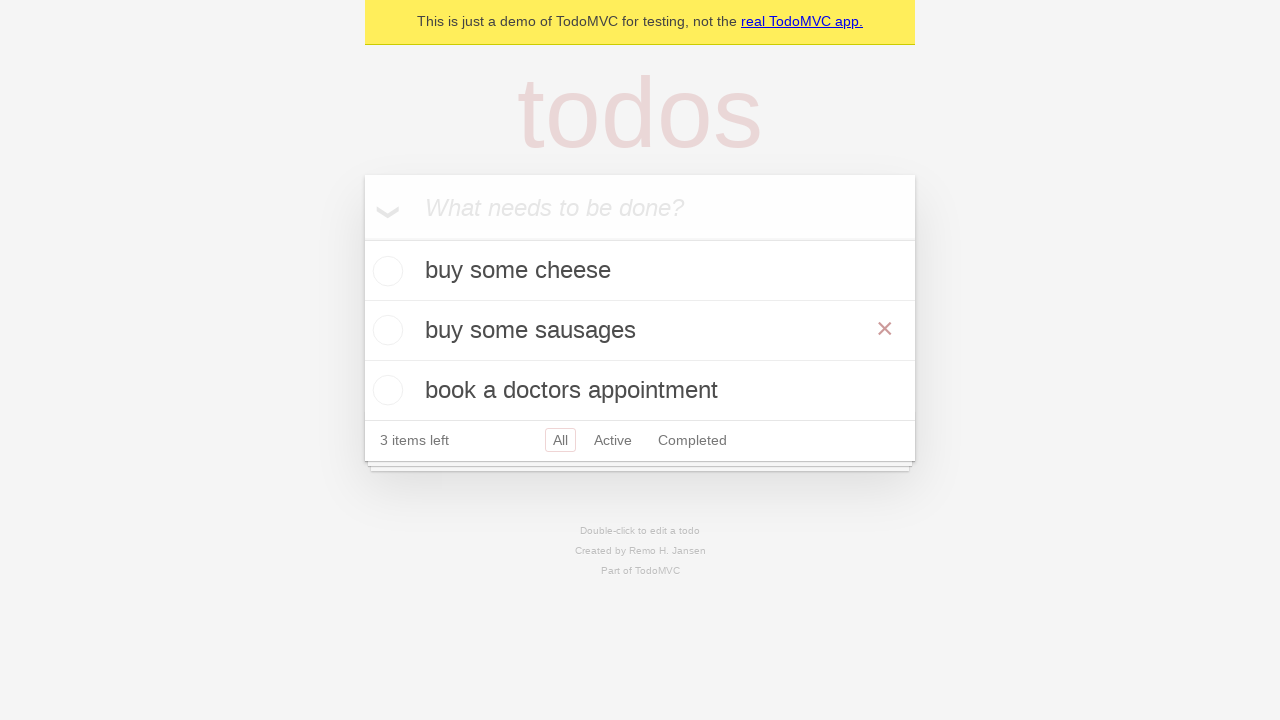